Tests click-and-hold block selection on a jQuery selectable grid by dragging from the first element to the eighth element and verifying 8 items are selected.

Starting URL: https://automationfc.github.io/jquery-selectable/

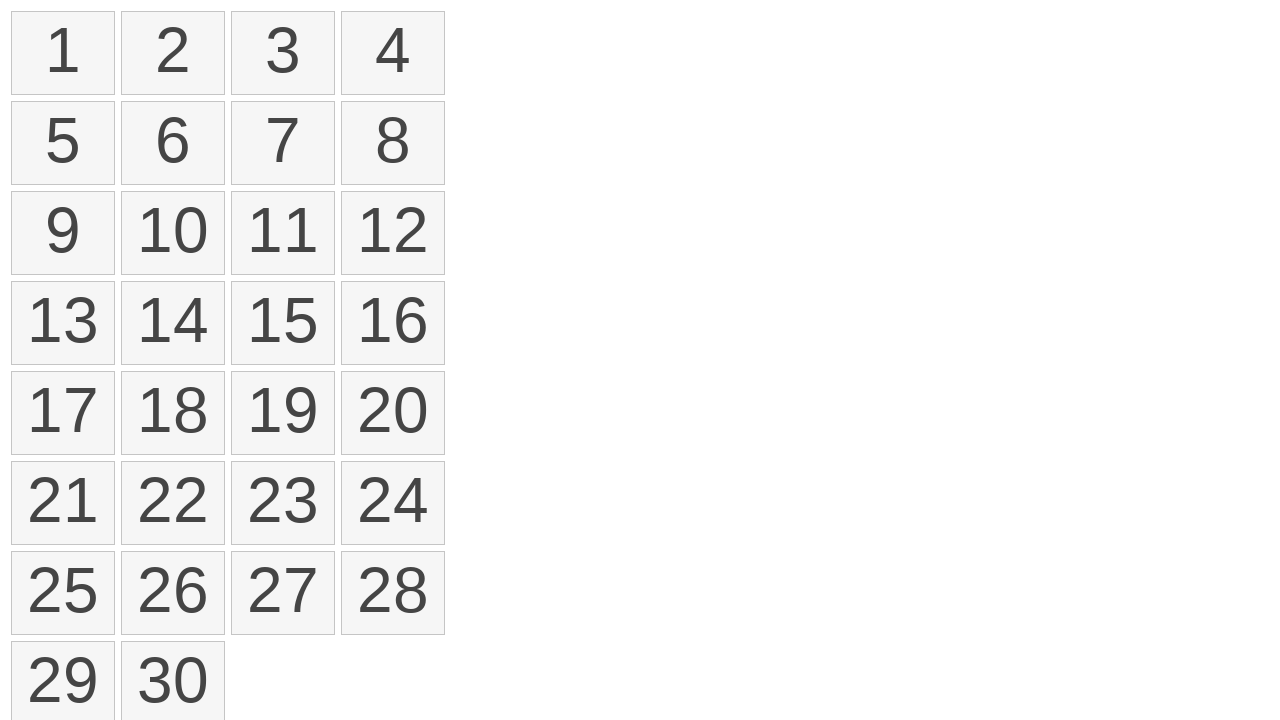

Waited for selectable items to load
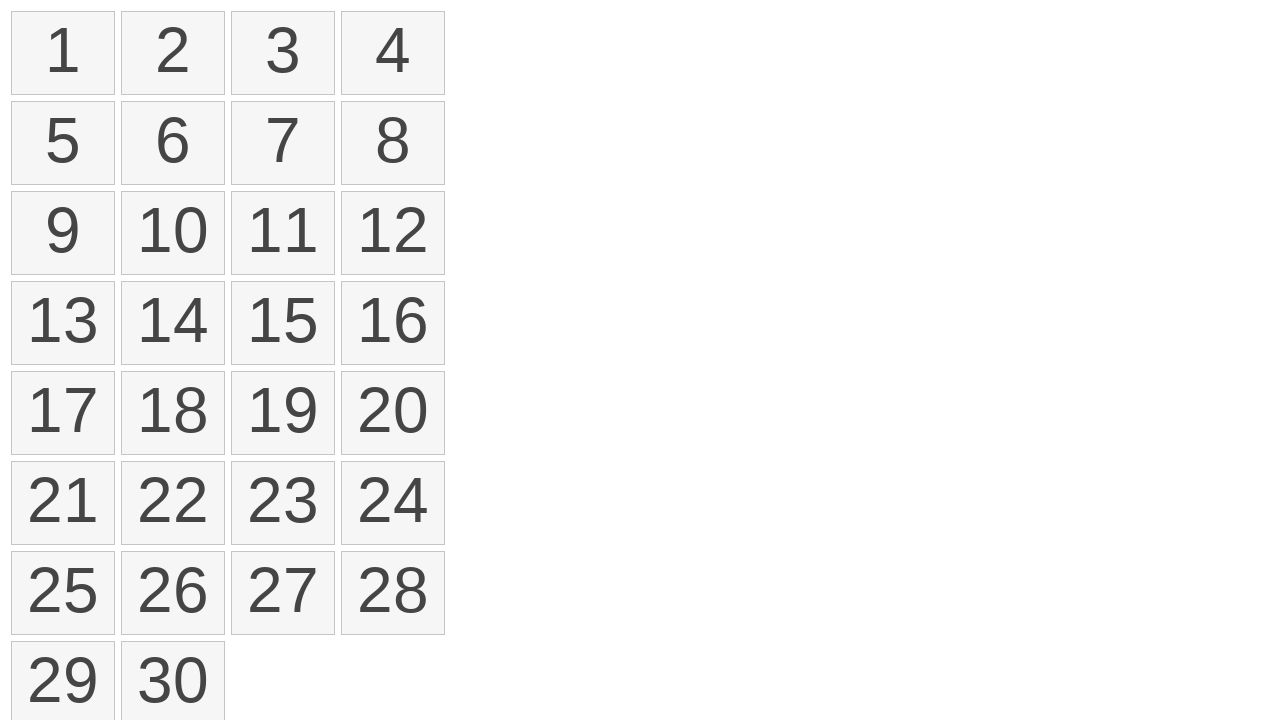

Located the first selectable item
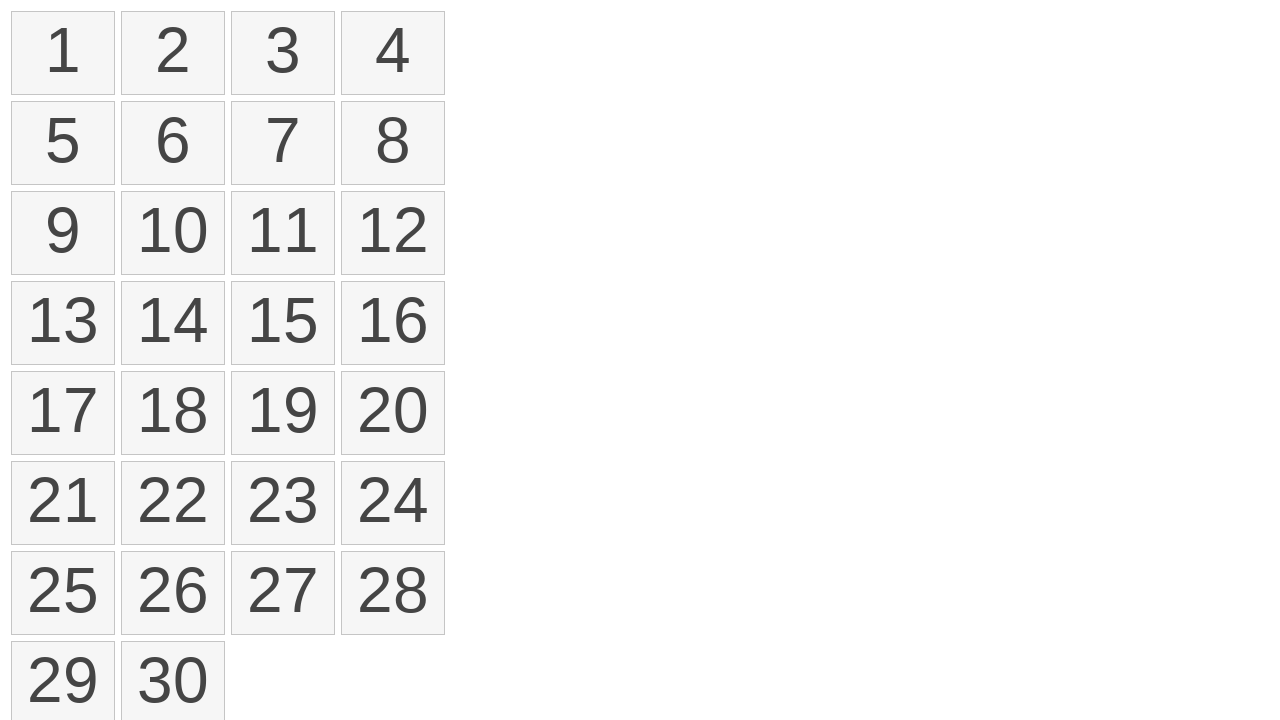

Located the eighth selectable item
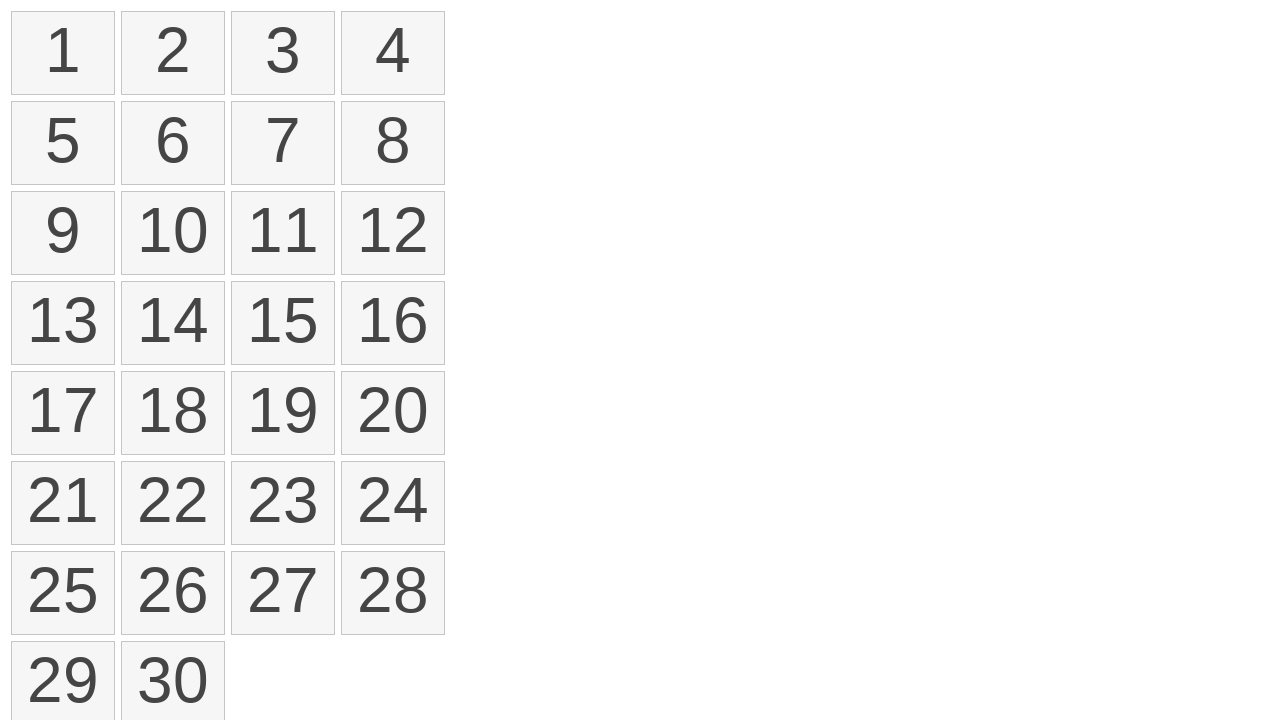

Hovered over the first item at (63, 53) on ol#selectable > li >> nth=0
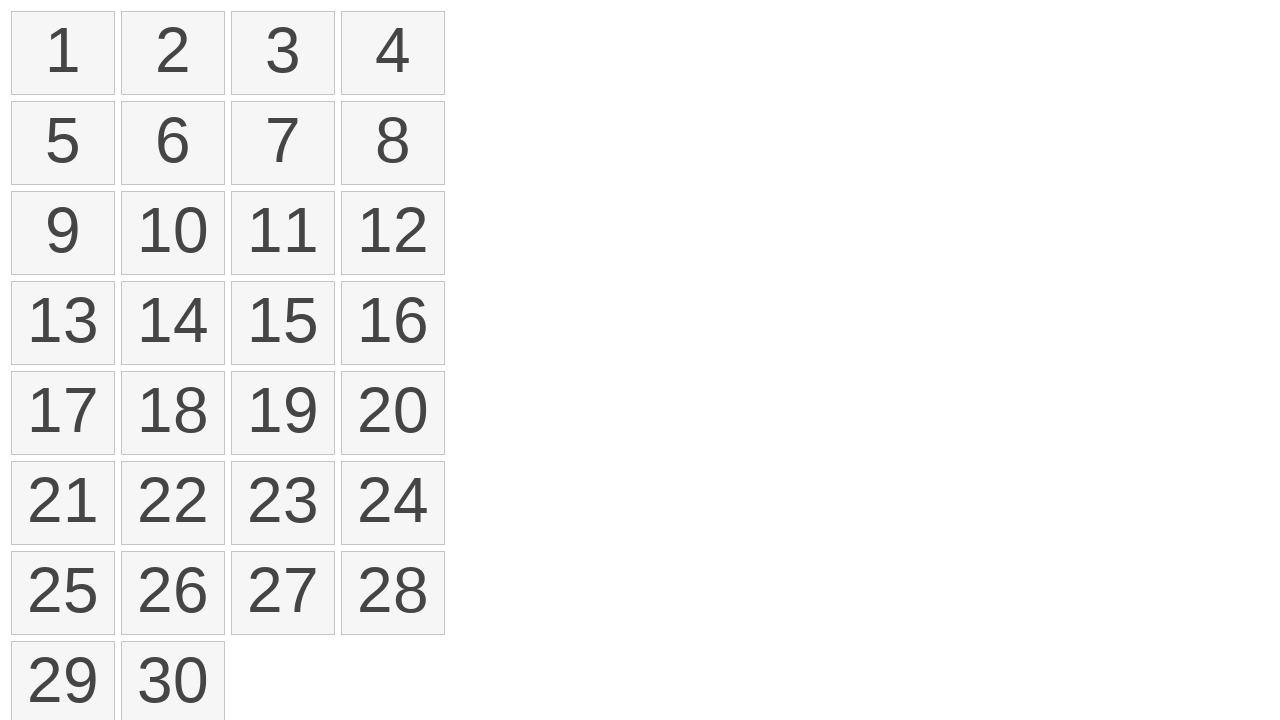

Pressed mouse button down on first item at (63, 53)
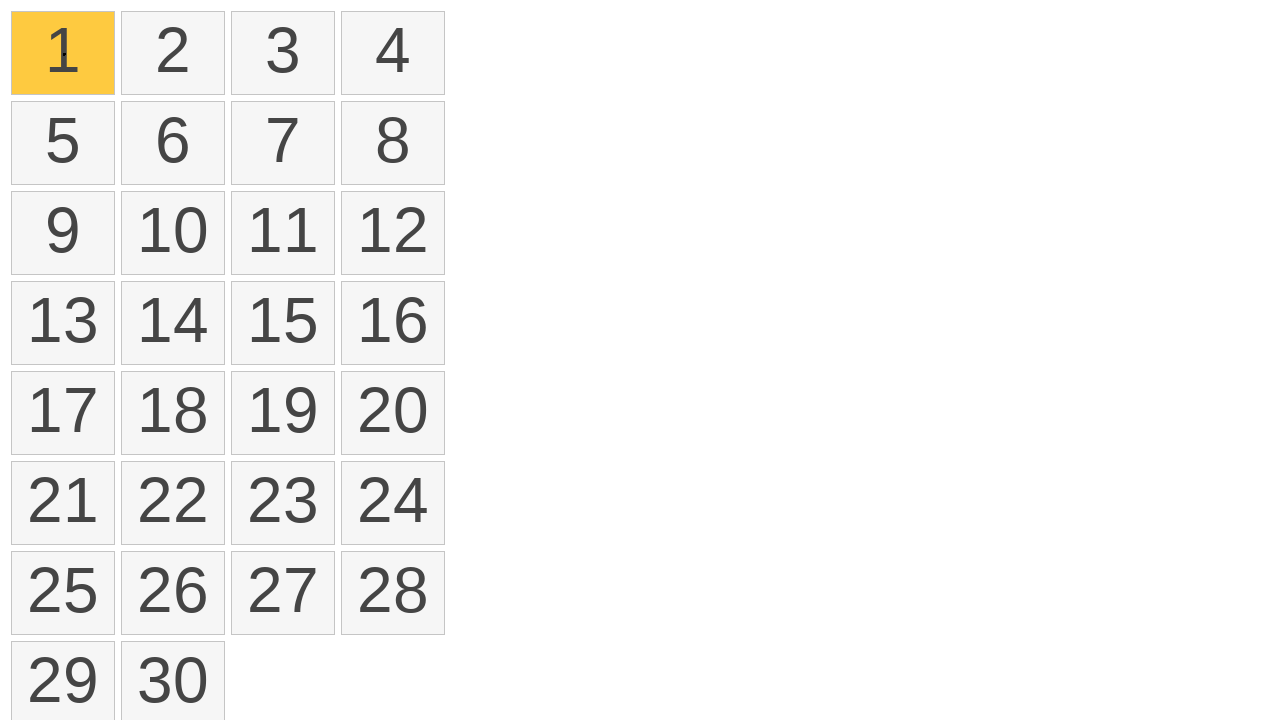

Dragged to the eighth item while holding mouse button at (393, 143) on ol#selectable > li >> nth=7
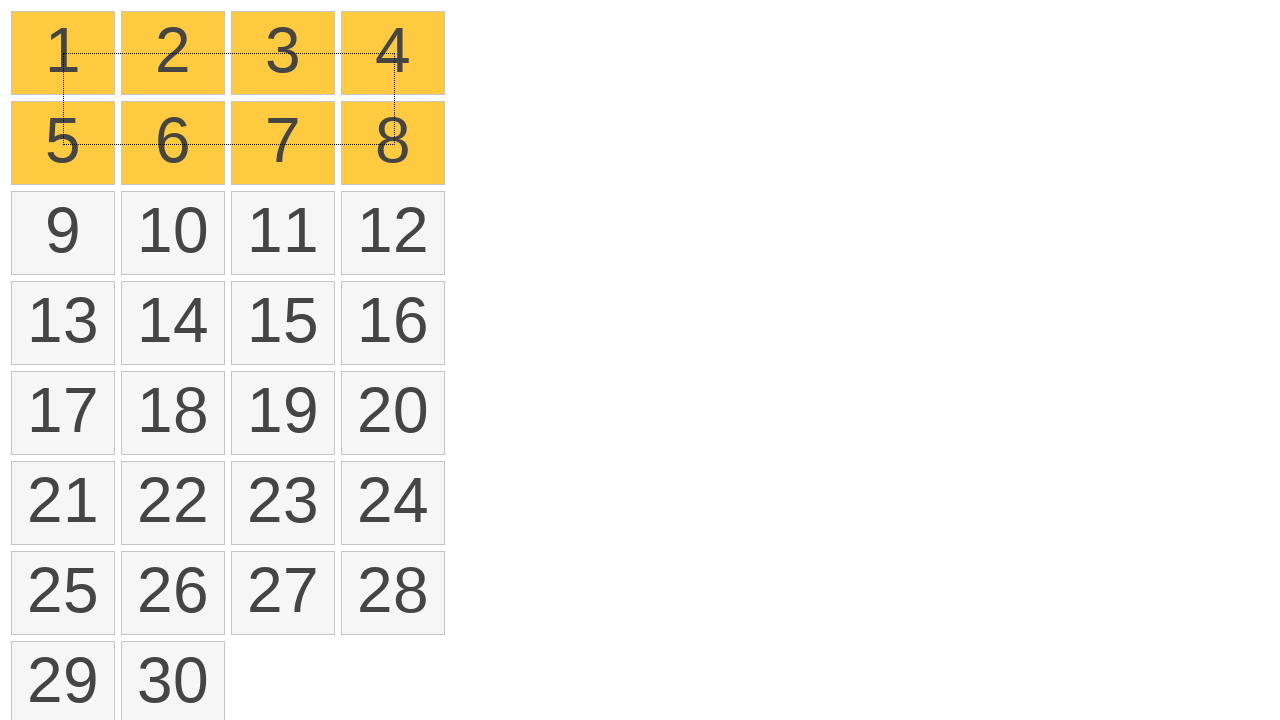

Released mouse button to complete drag selection at (393, 143)
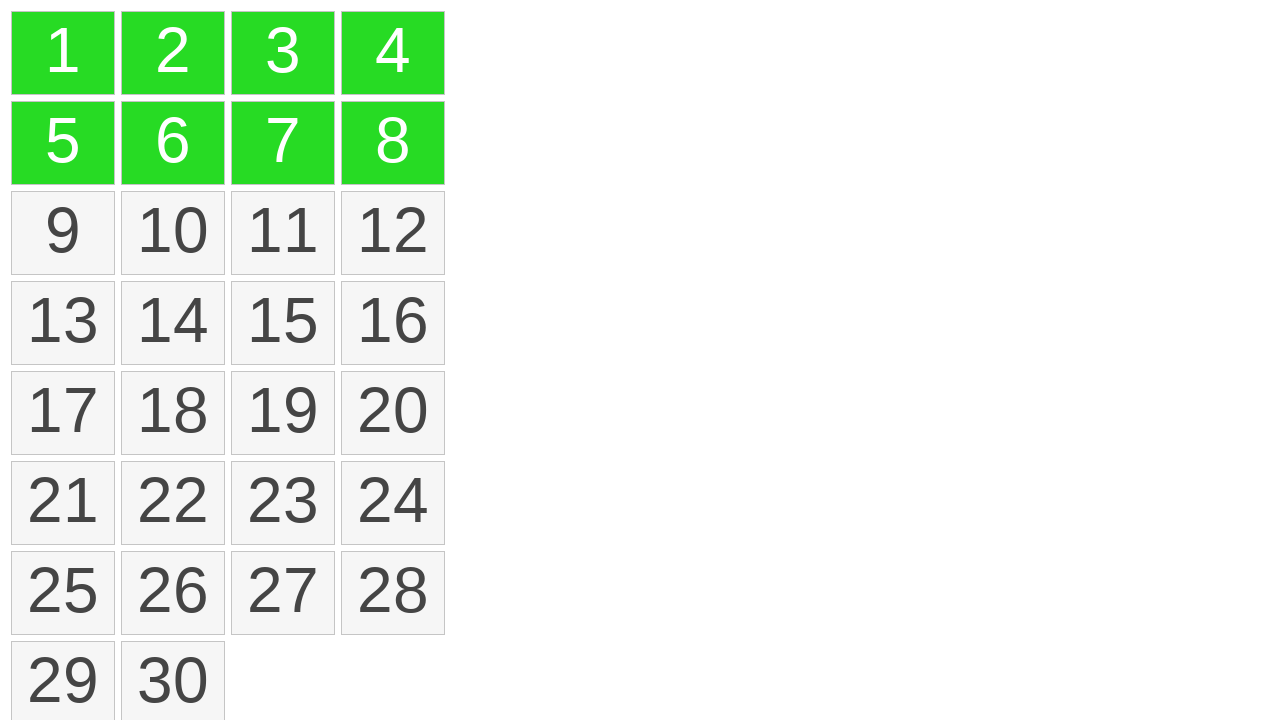

Located all selected items
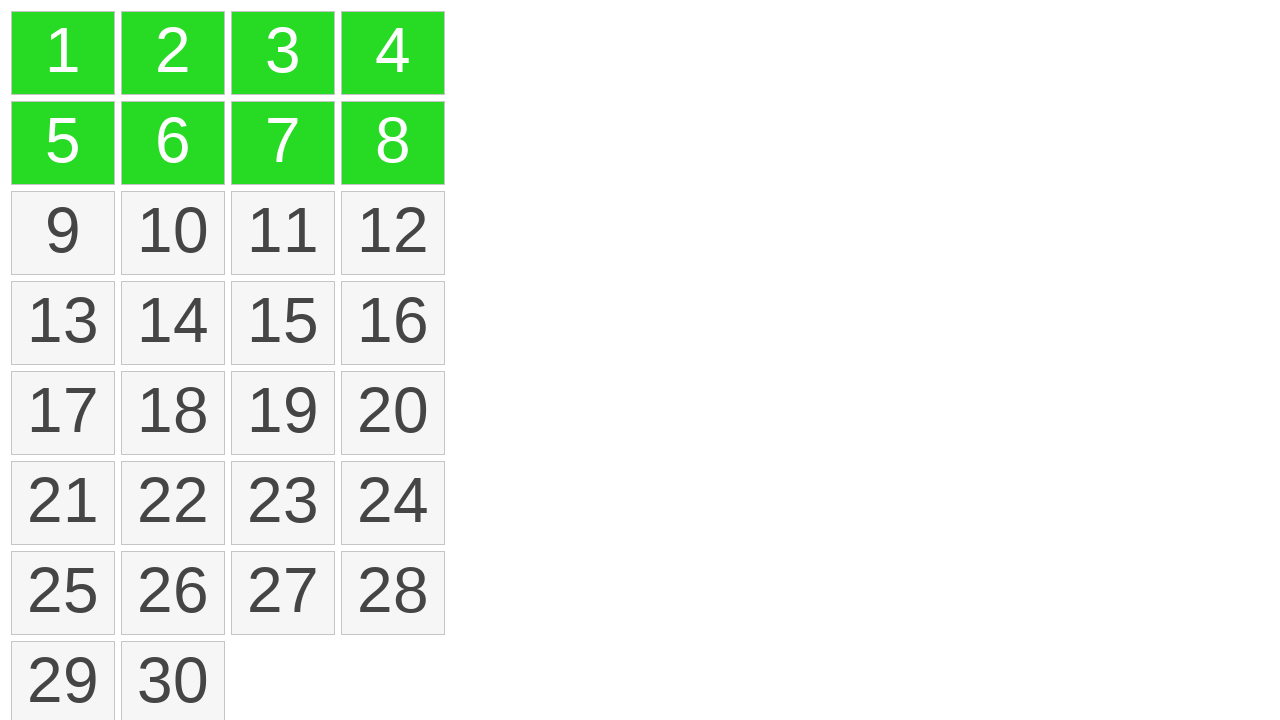

Verified that 8 items are selected
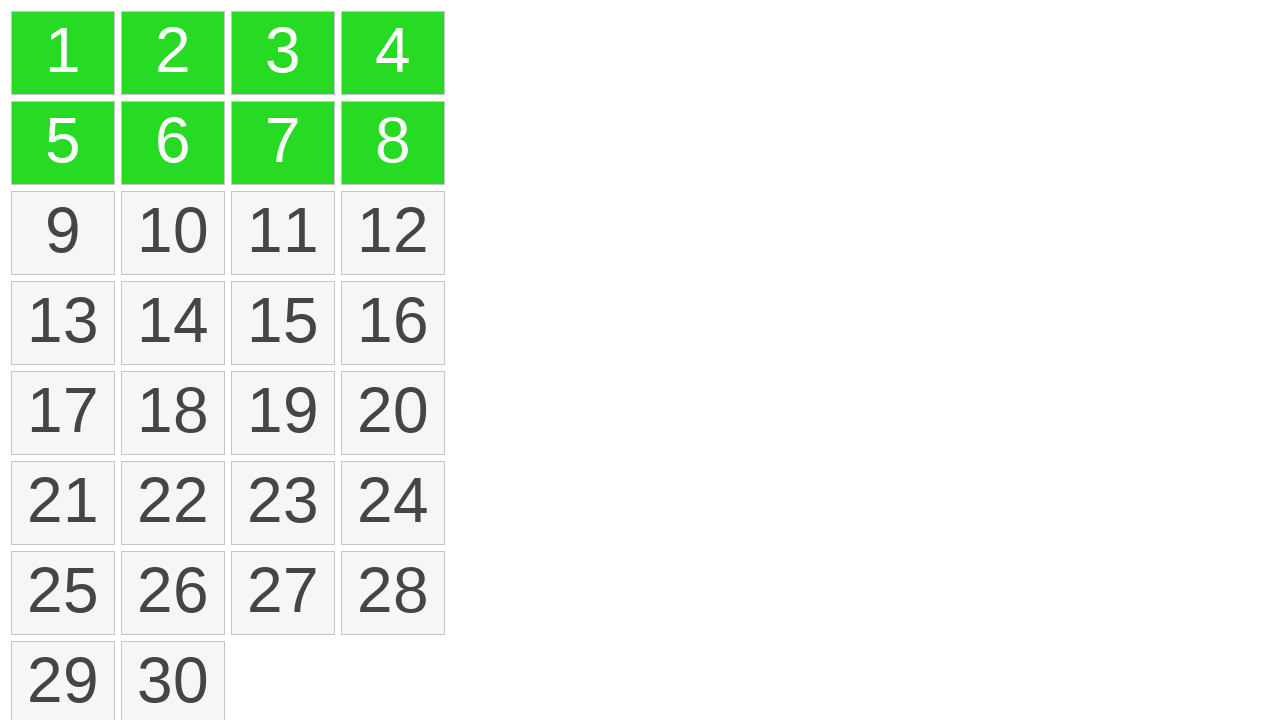

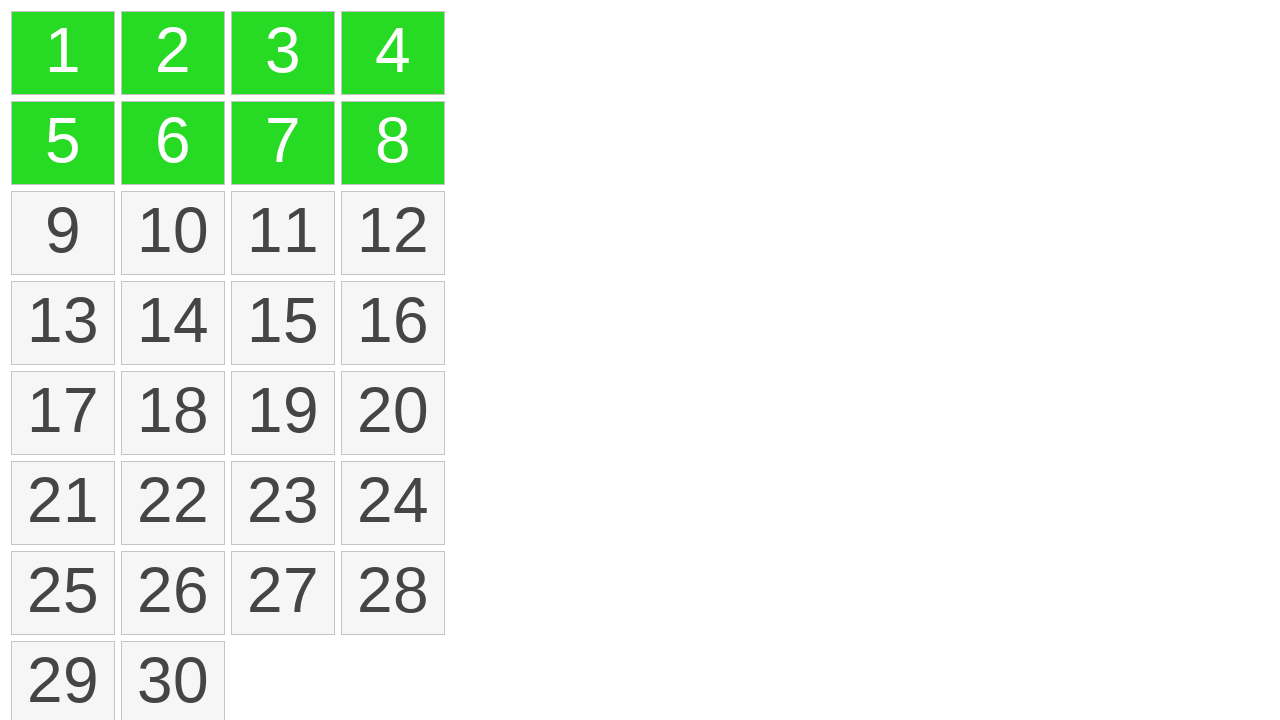